Navigates to Mars news page and waits for the news article content to load

Starting URL: https://data-class-mars.s3.amazonaws.com/Mars/index.html

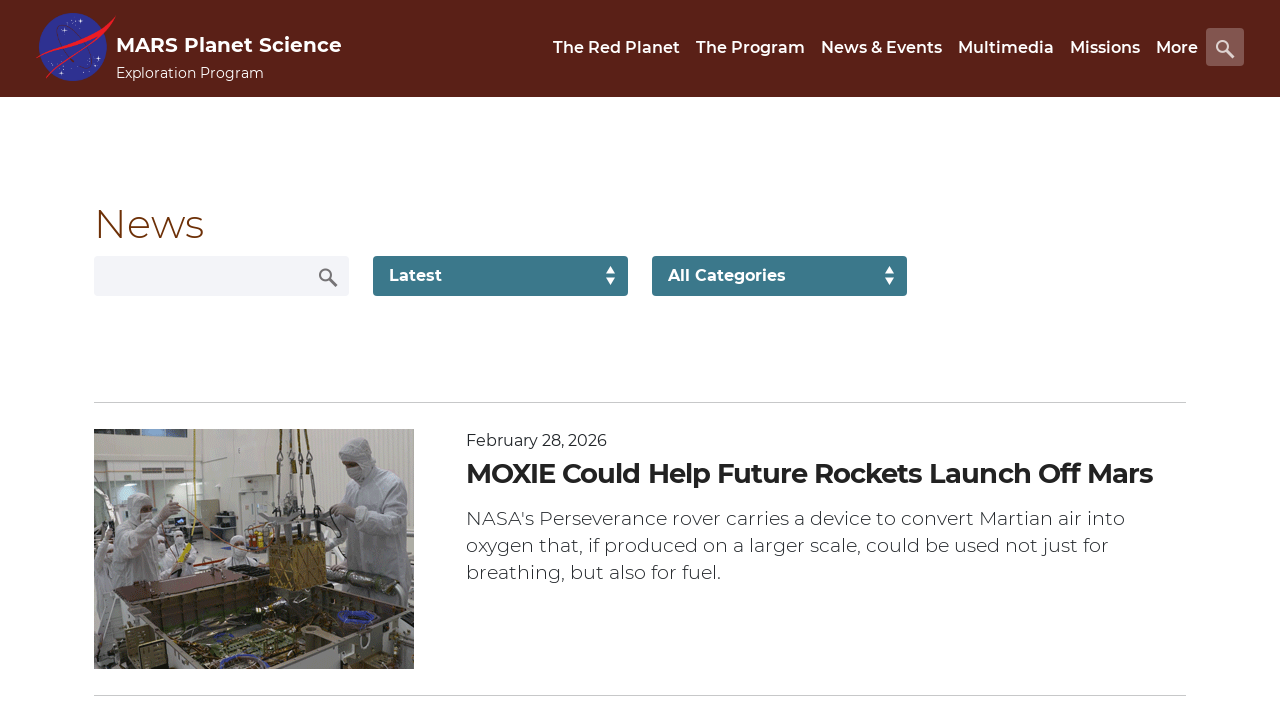

Waited for news list content to load
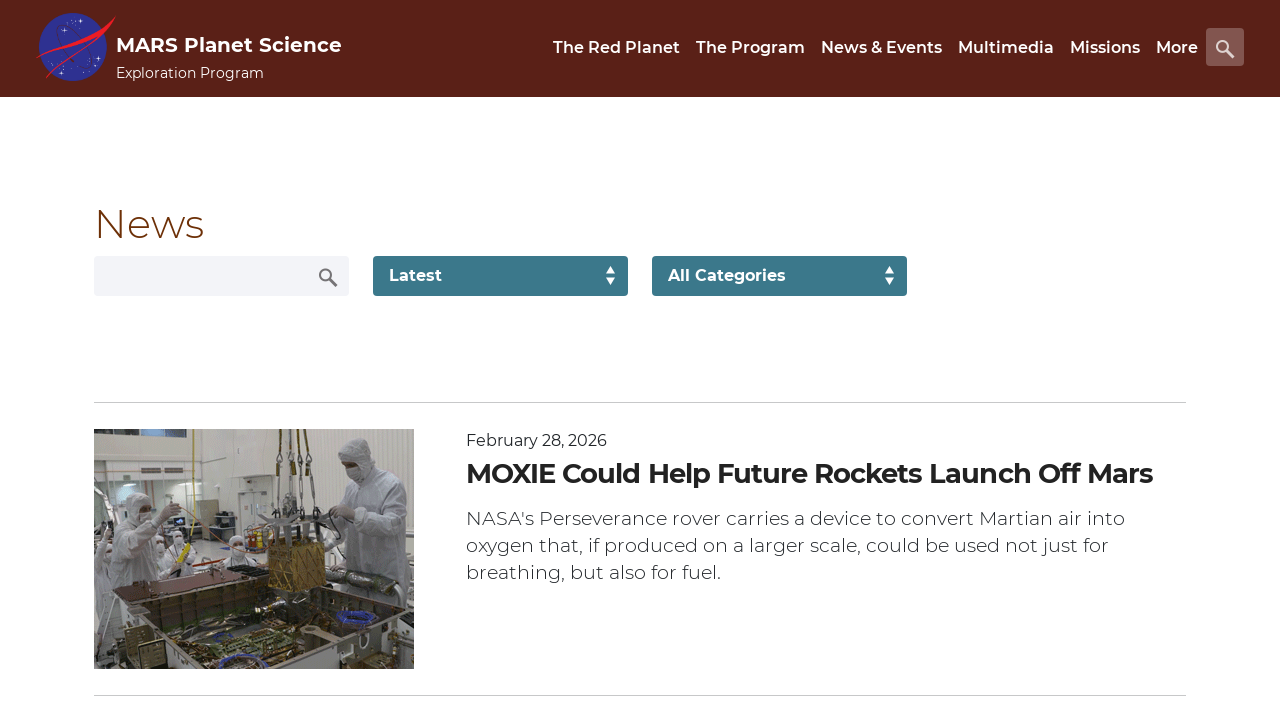

Verified news article title is present
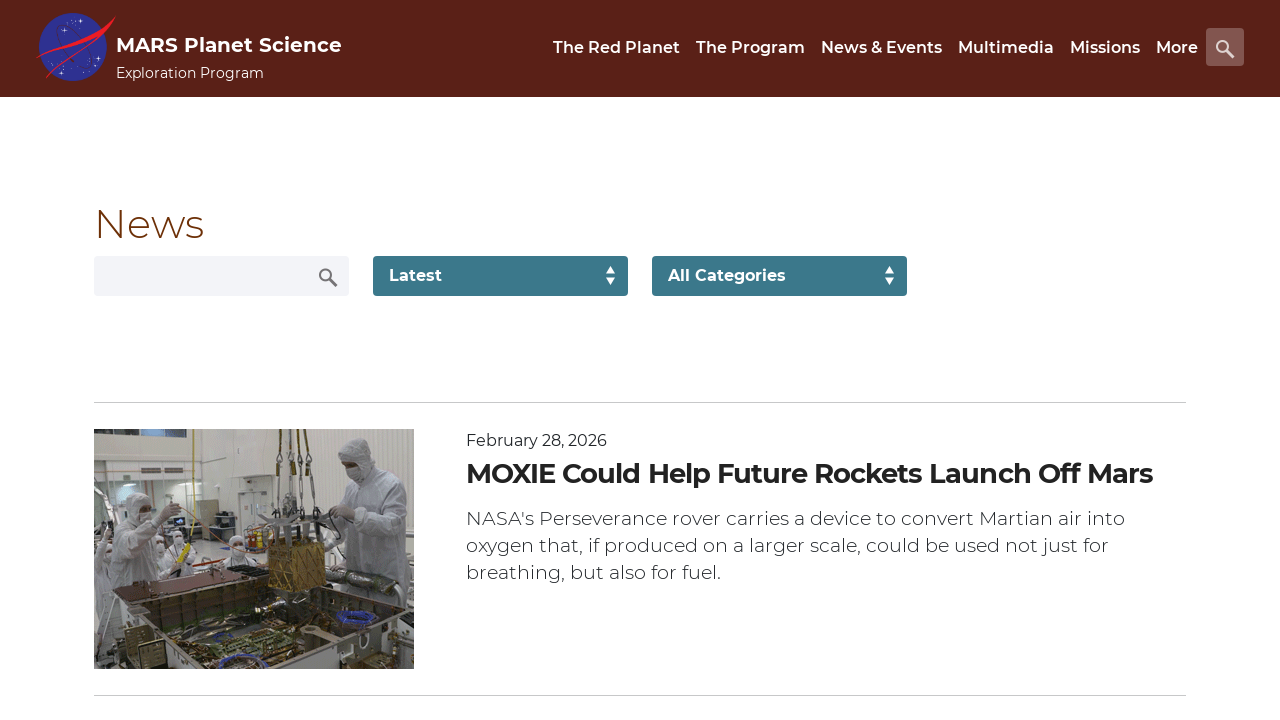

Verified news article teaser body is present
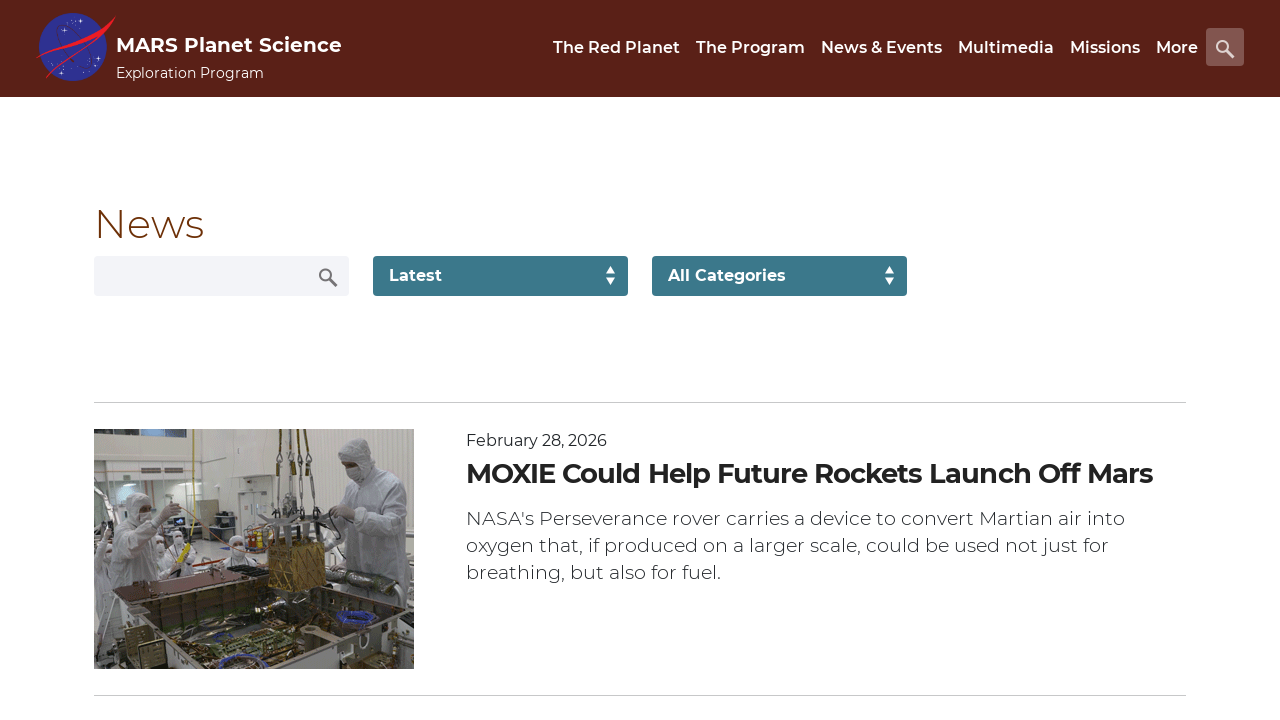

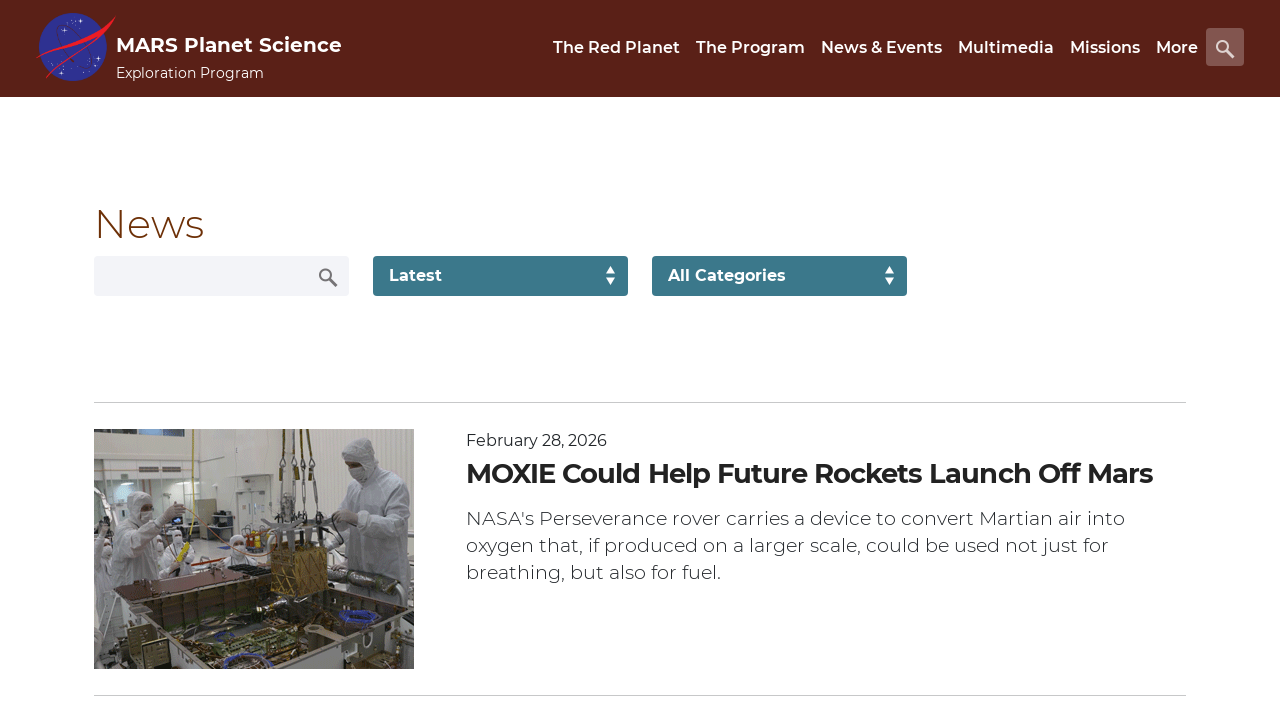